Navigates to OrangeHRM REST API documentation page, waits for loading spinner to disappear, and verifies the page title is displayed correctly.

Starting URL: https://api.orangehrm.com/

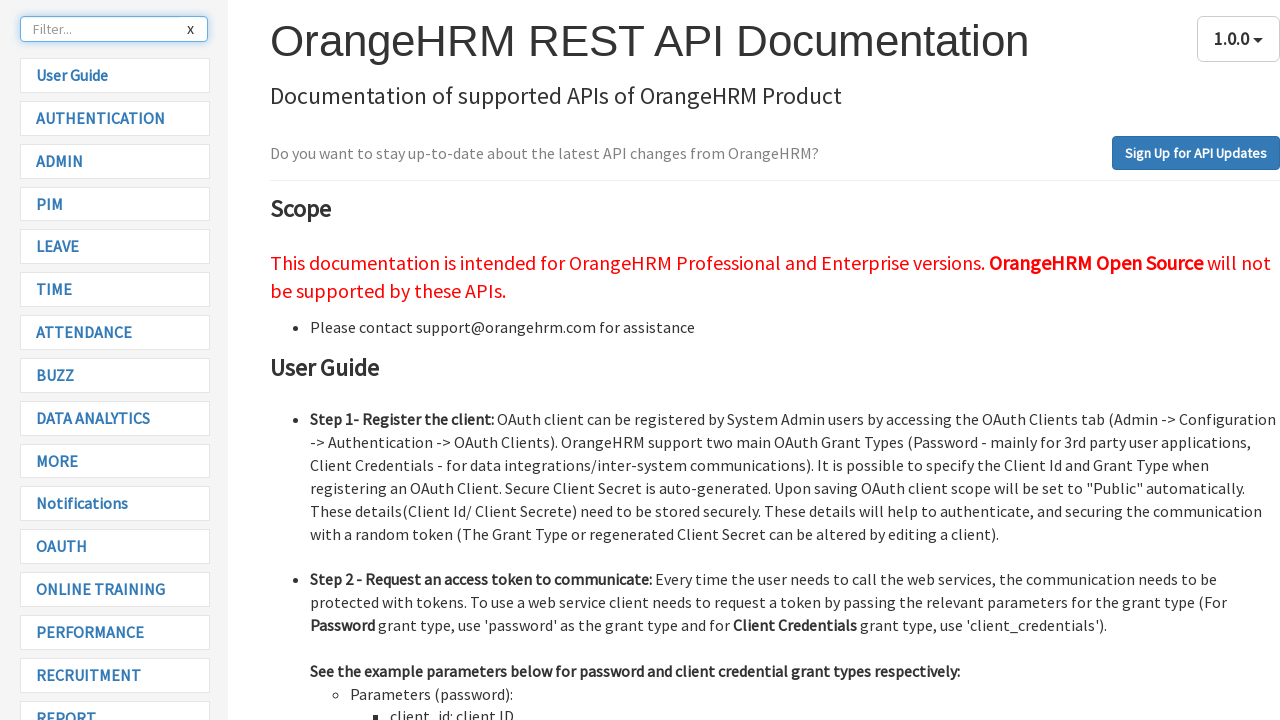

Navigated to OrangeHRM REST API documentation page
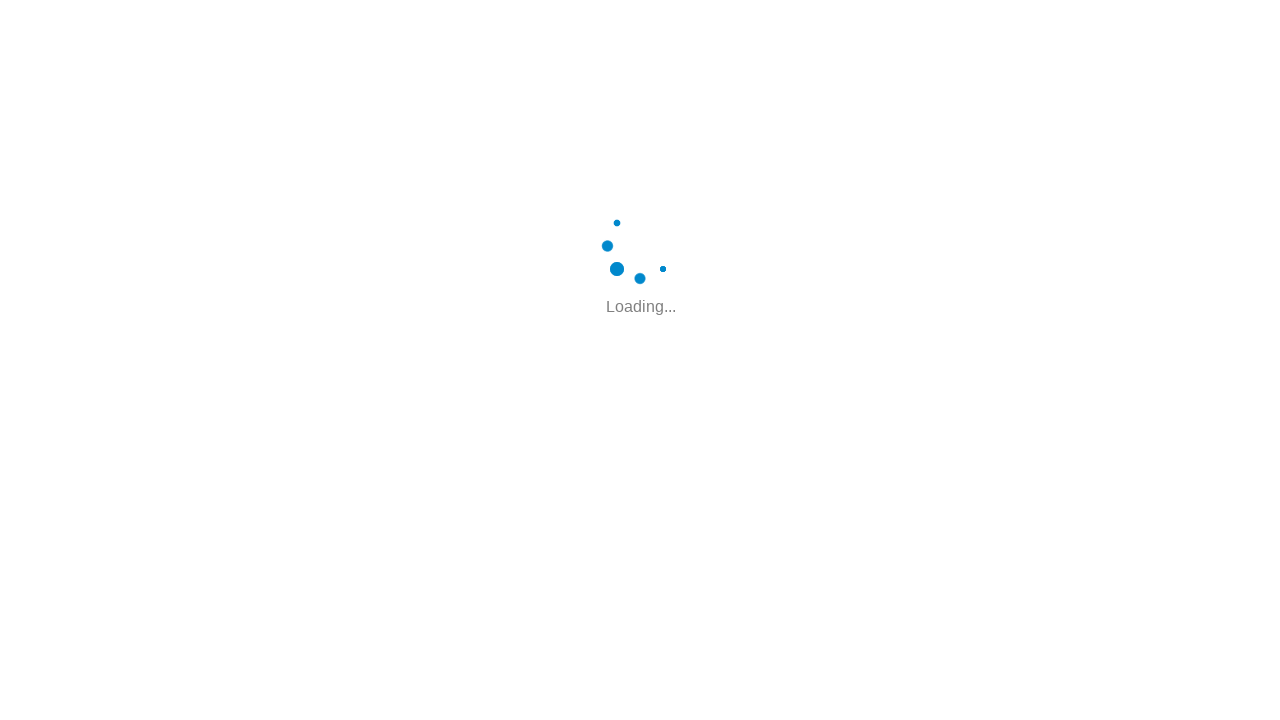

Loading spinner disappeared
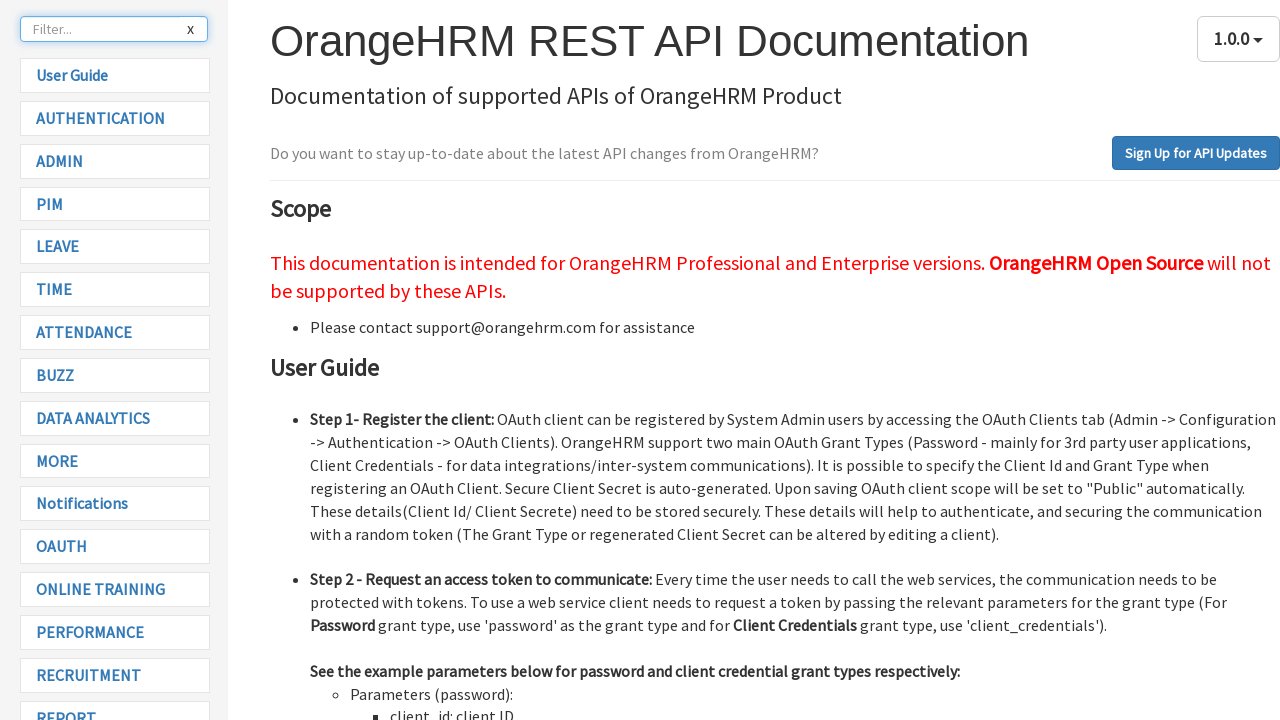

Located page title element
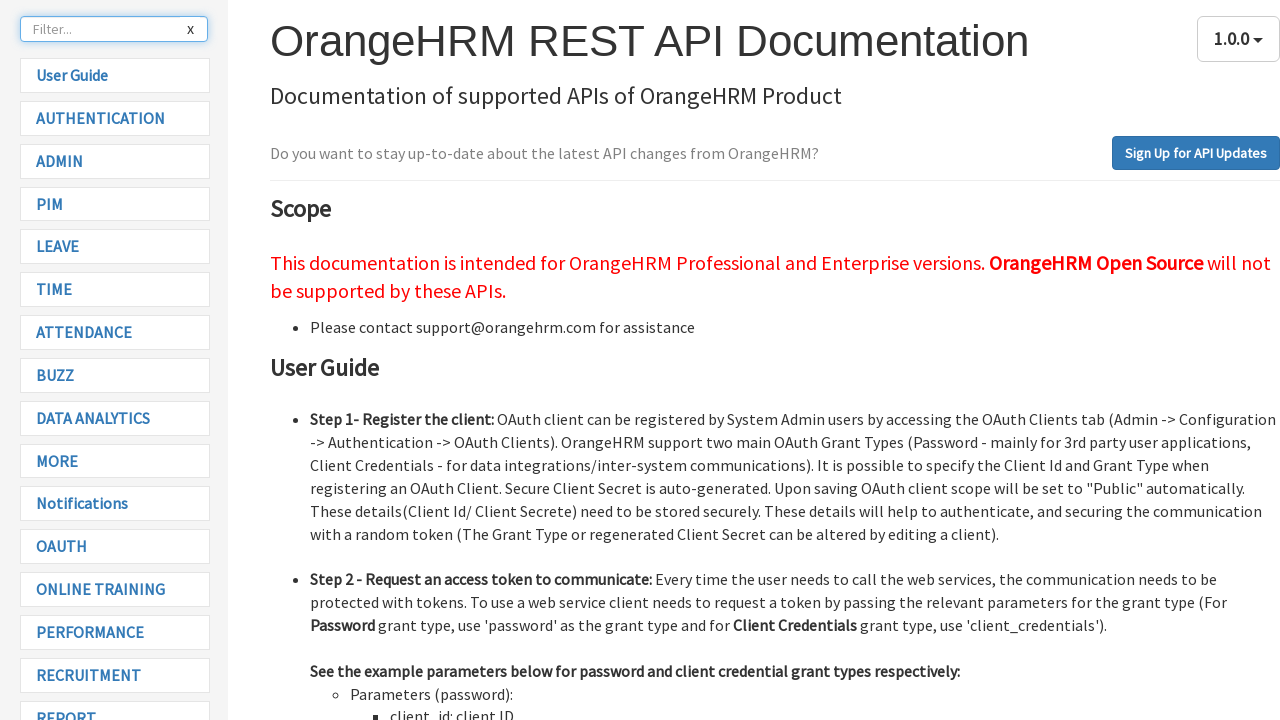

Verified page title is 'OrangeHRM REST API Documentation'
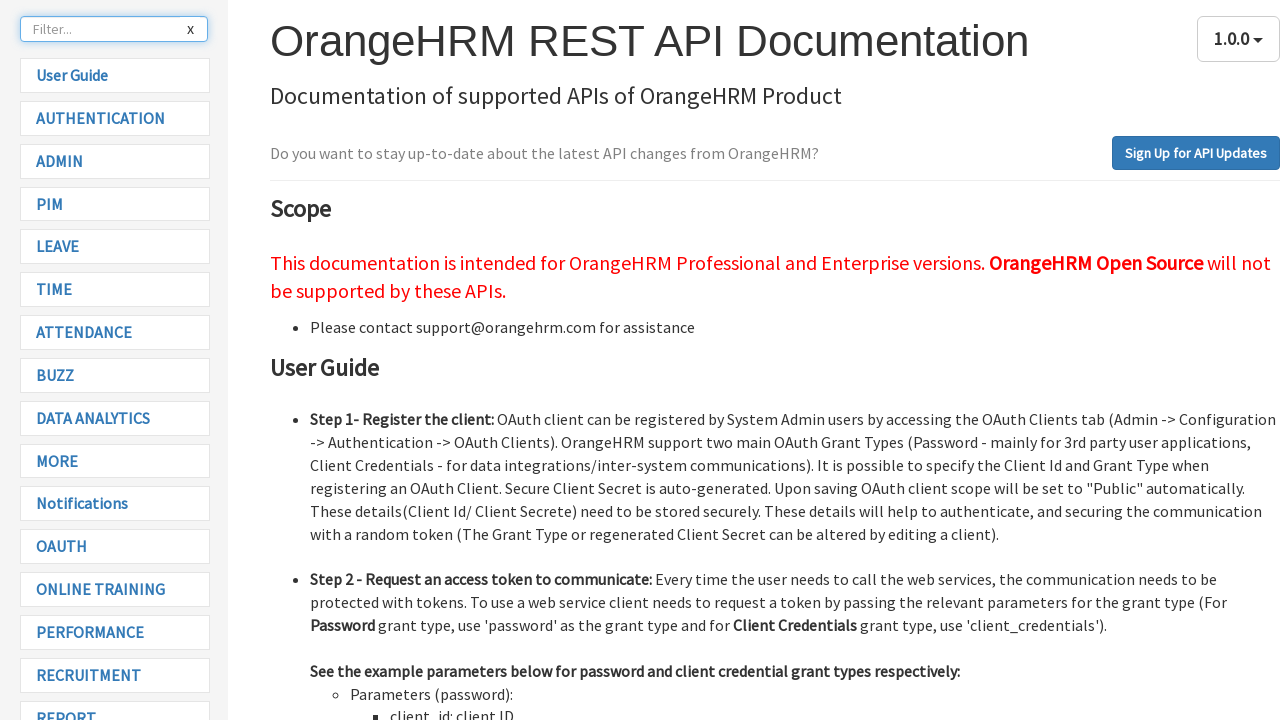

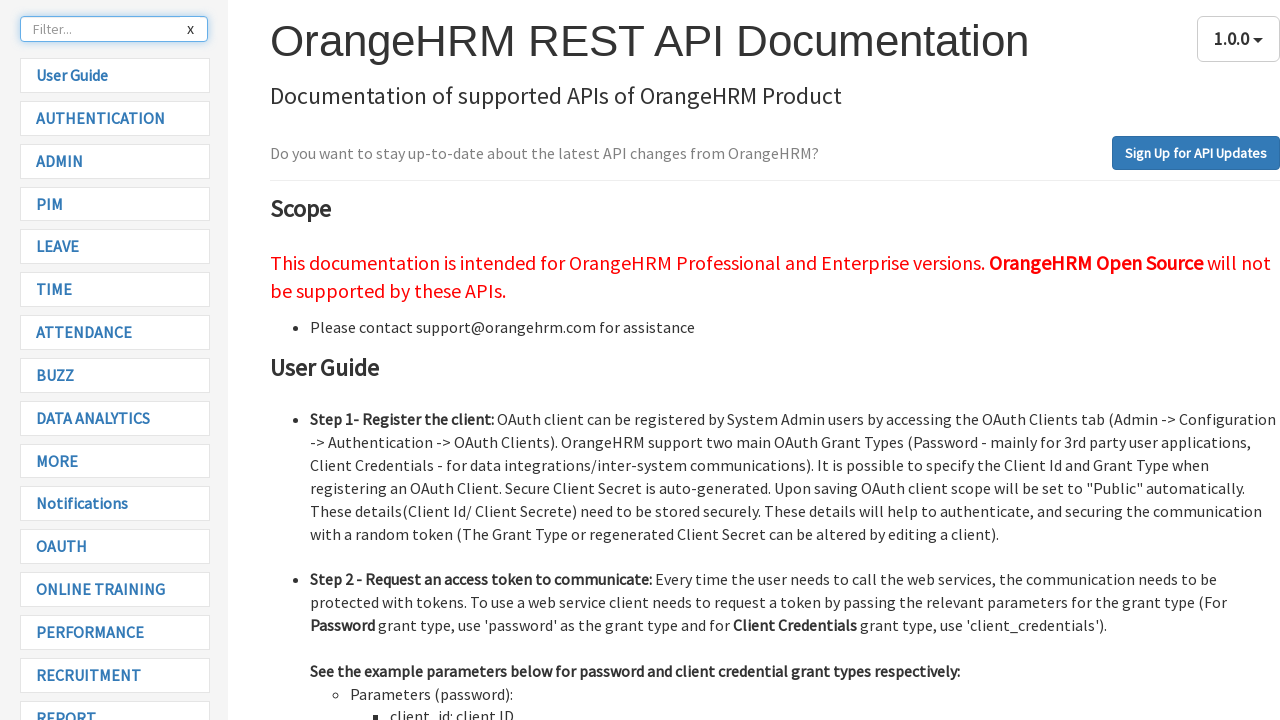